Tests handling of frames by navigating to Oracle Java documentation, locating an iframe by name, and clicking a link within that iframe

Starting URL: https://docs.oracle.com/javase/8/docs/api/

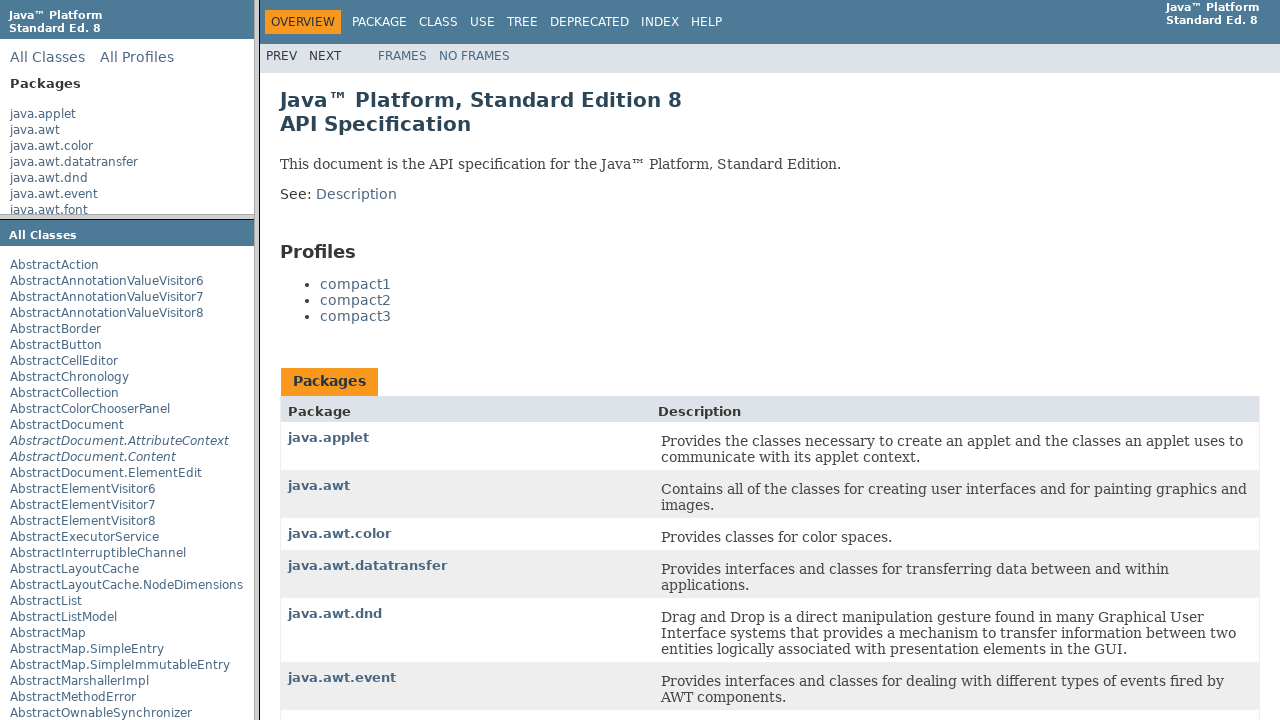

Located packageListFrame iframe
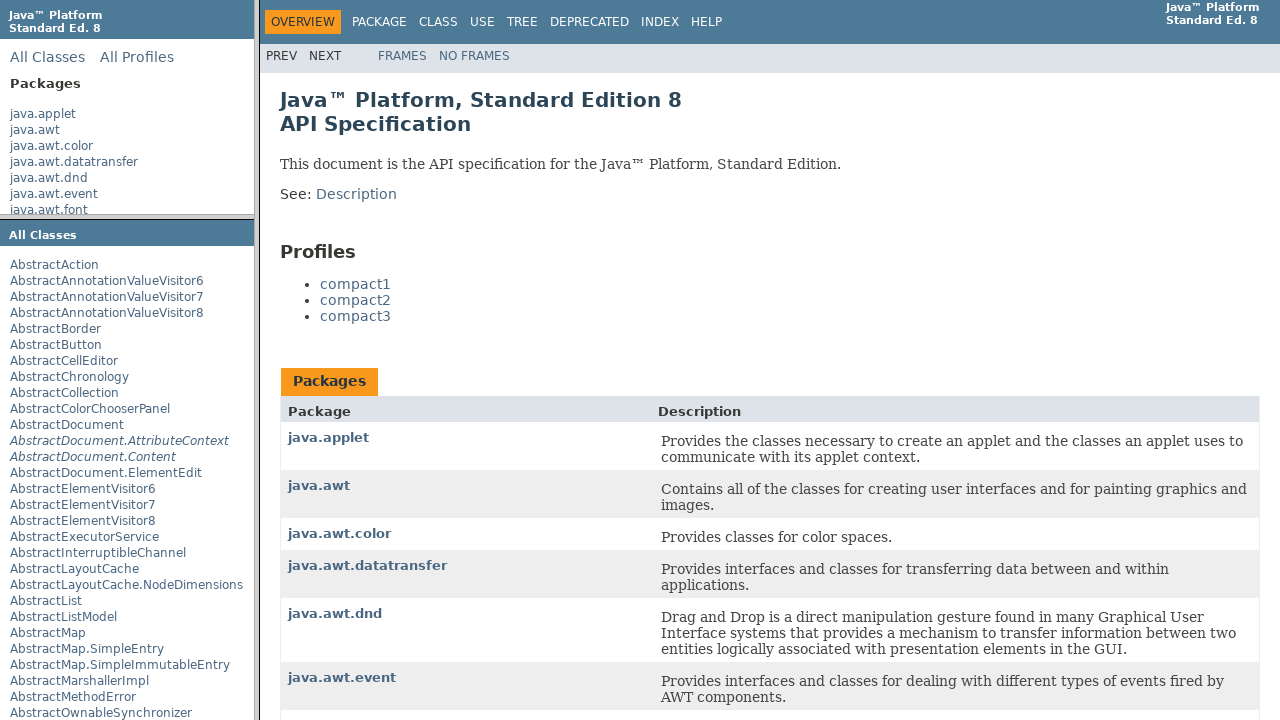

Clicked java.applet link within packageListFrame iframe at (43, 114) on xpath=//frame[@name='packageListFrame'] >> internal:control=enter-frame >> xpath
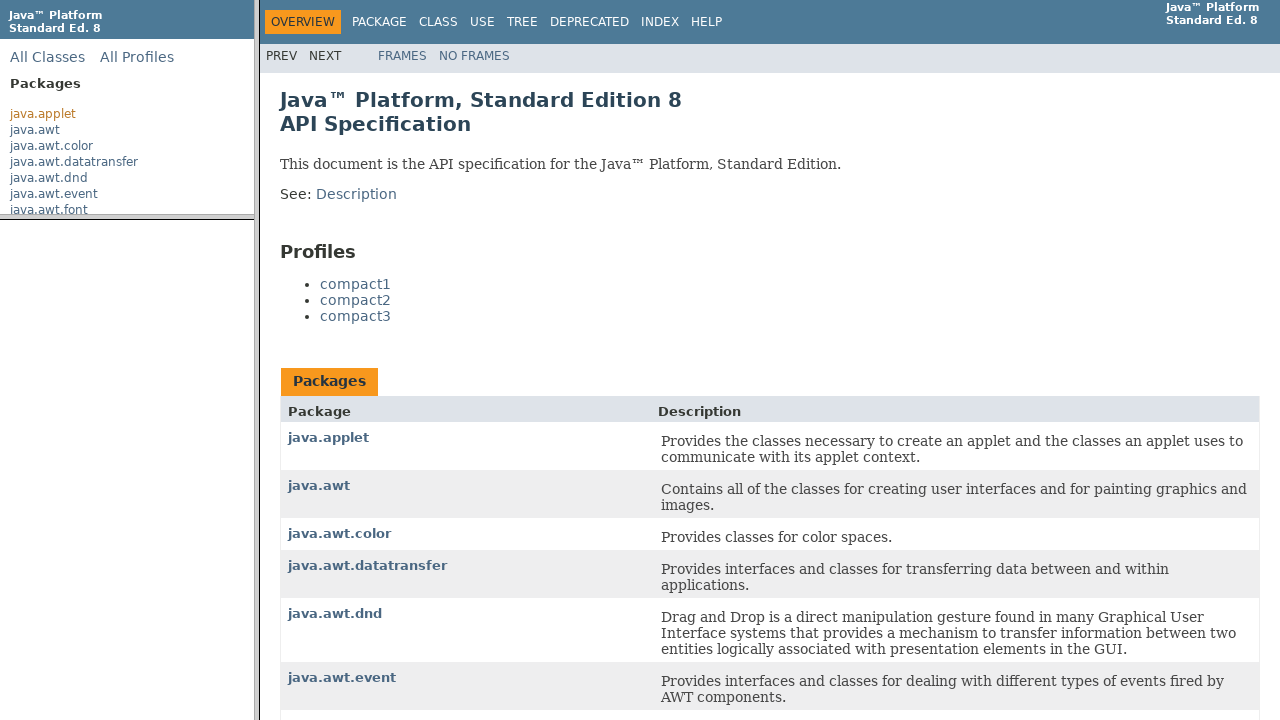

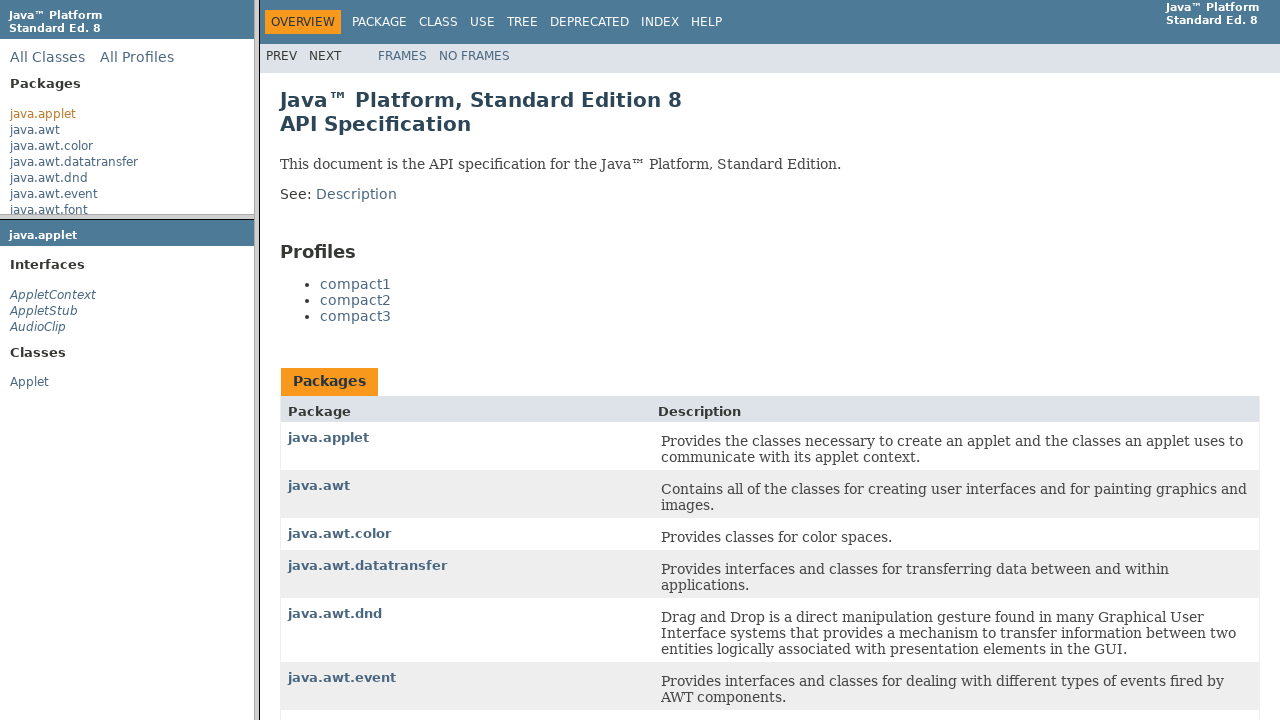